Tests the video modal functionality by clicking the demo button, verifying the modal opens with a YouTube video, and then closing it

Starting URL: https://garrio.ai/alternatives/gorgias

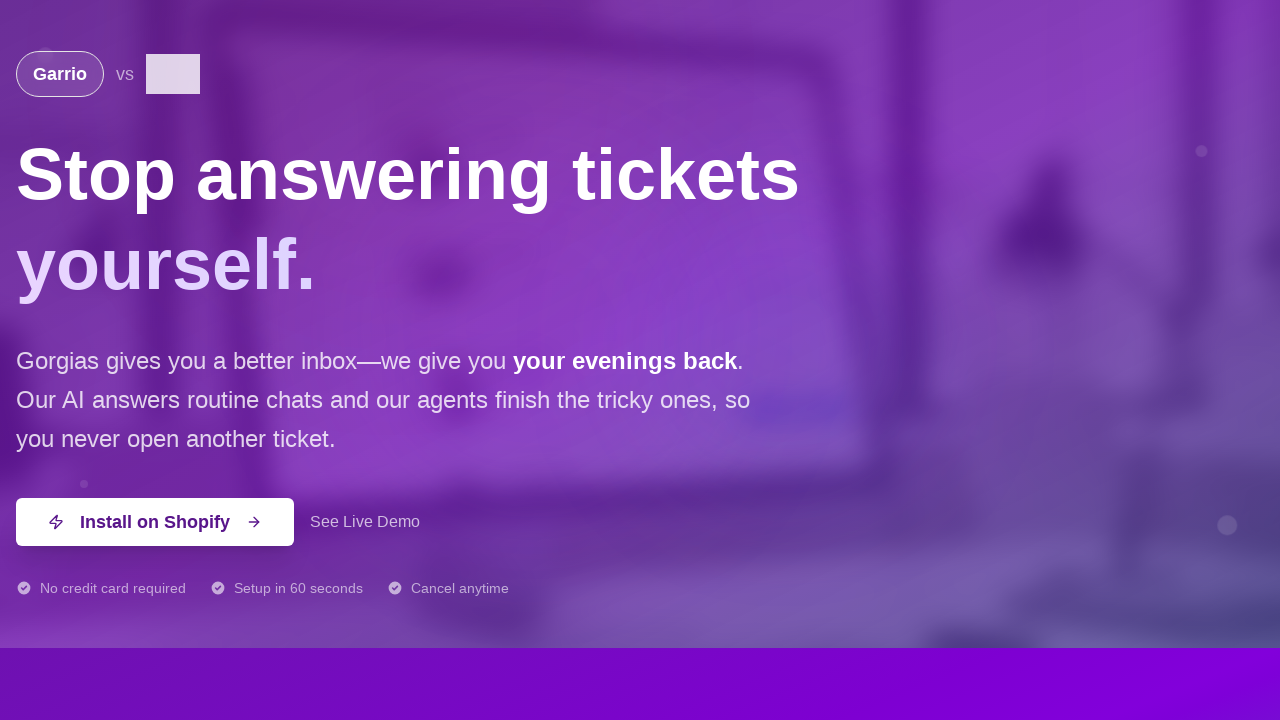

Clicked 'See Live Demo' button to open video modal at (365, 522) on text=See Live Demo
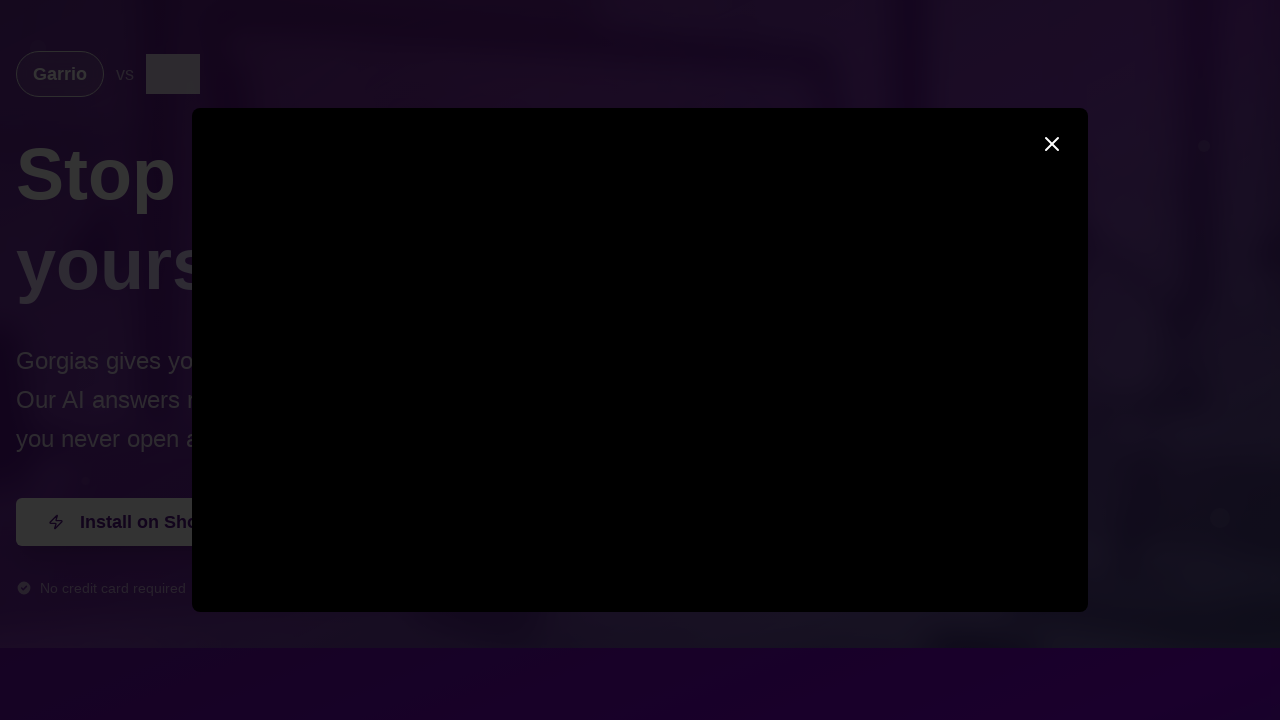

Video modal appeared on screen
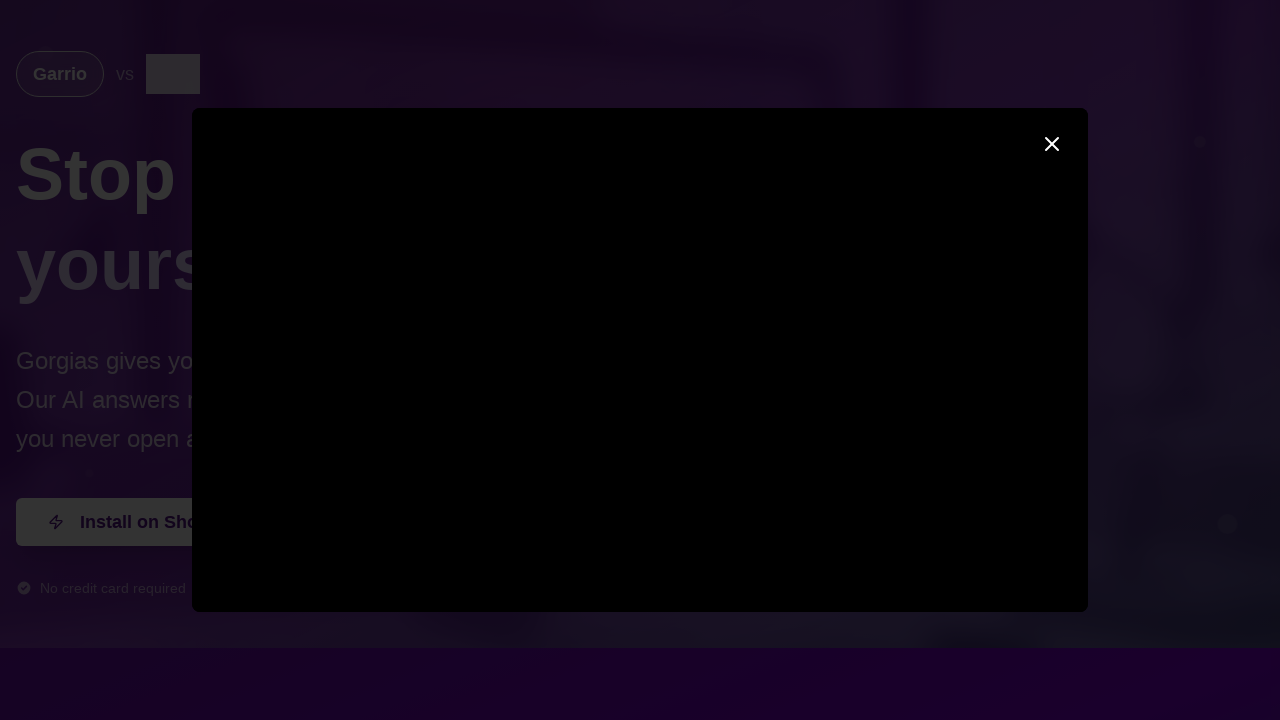

YouTube video iframe loaded in modal
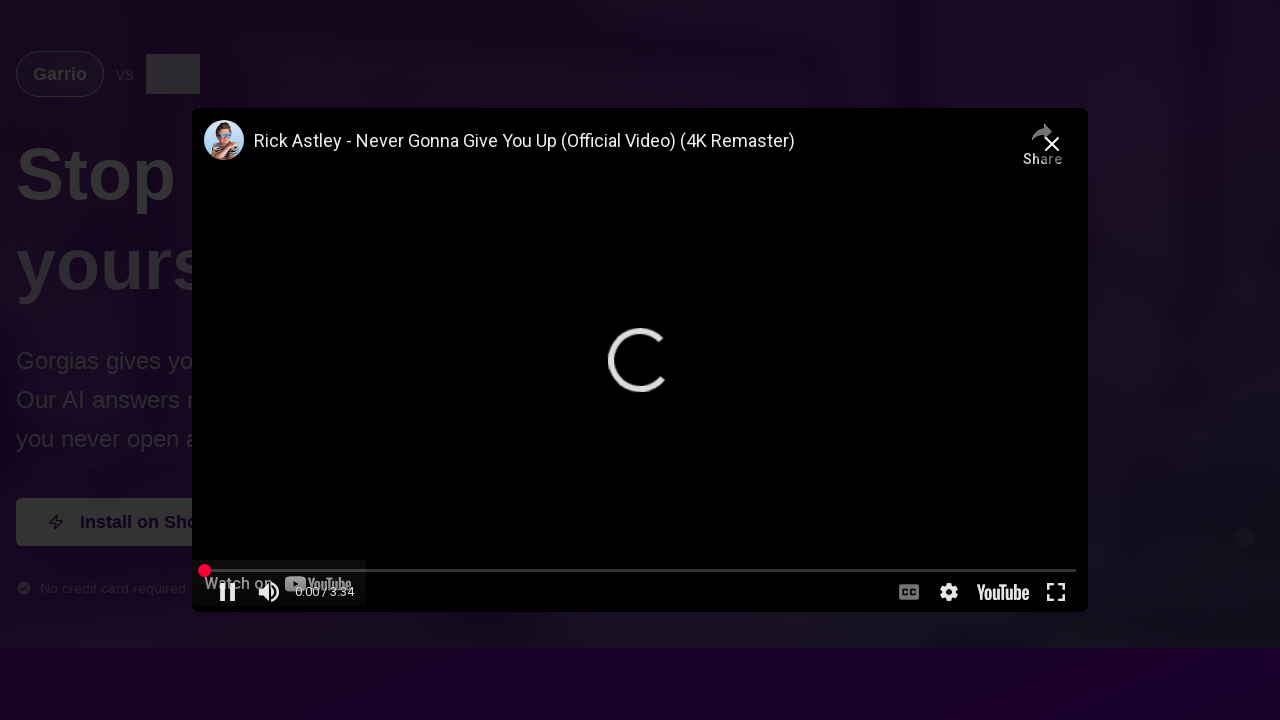

Clicked close button to dismiss video modal at (1052, 144) on button[aria-label="Close video"]
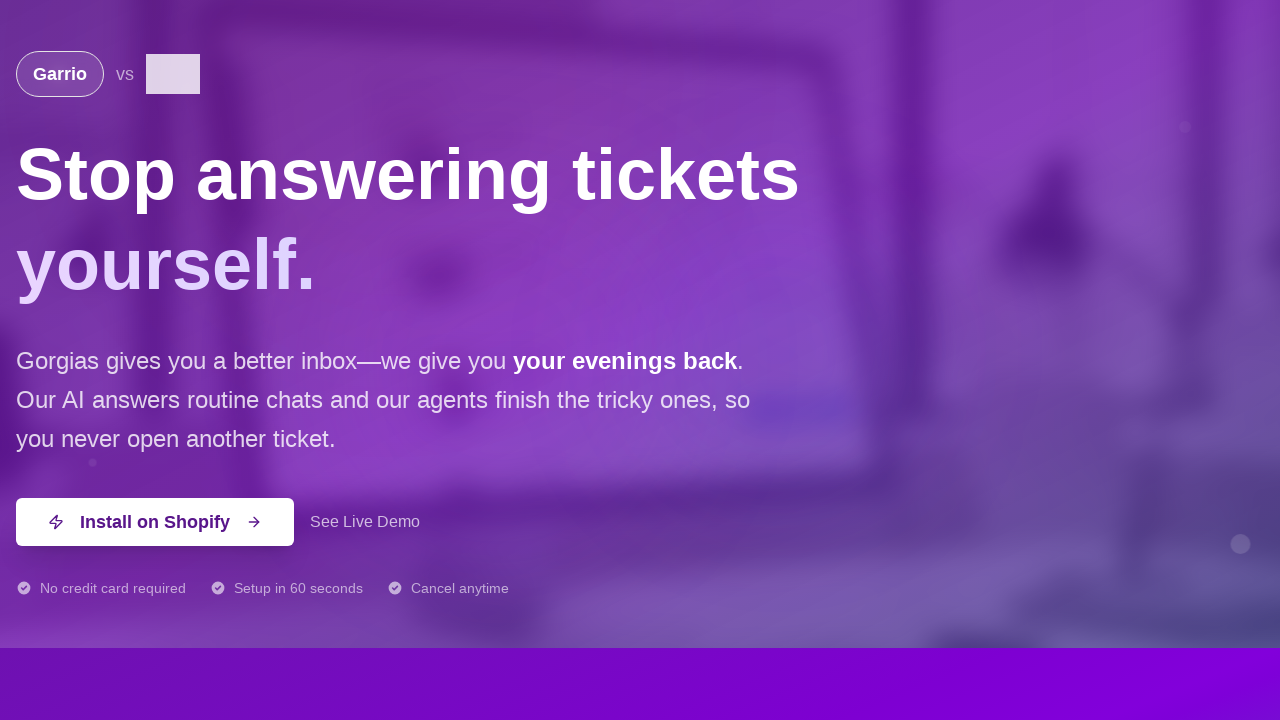

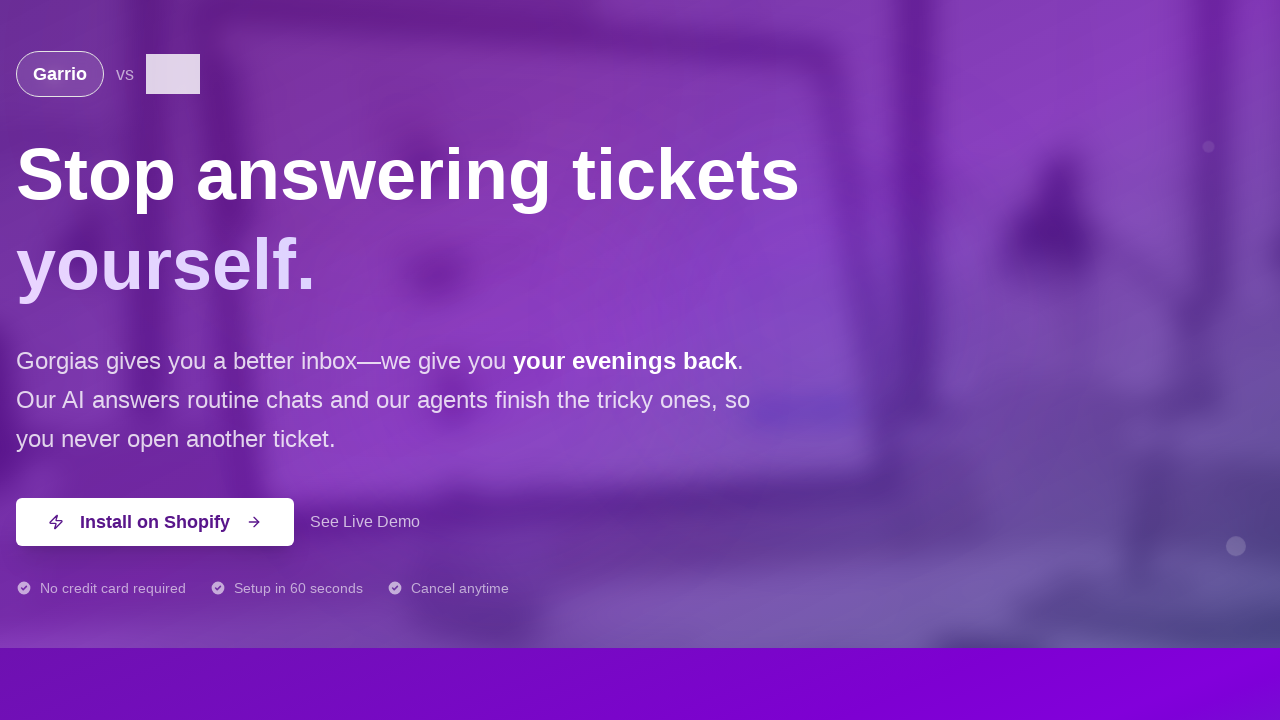